Tests a simple form submission by filling in personal information fields (name, email, phone, message), clicking a checkbox, and accepting an alert

Starting URL: https://v1.training-support.net/selenium/simple-form

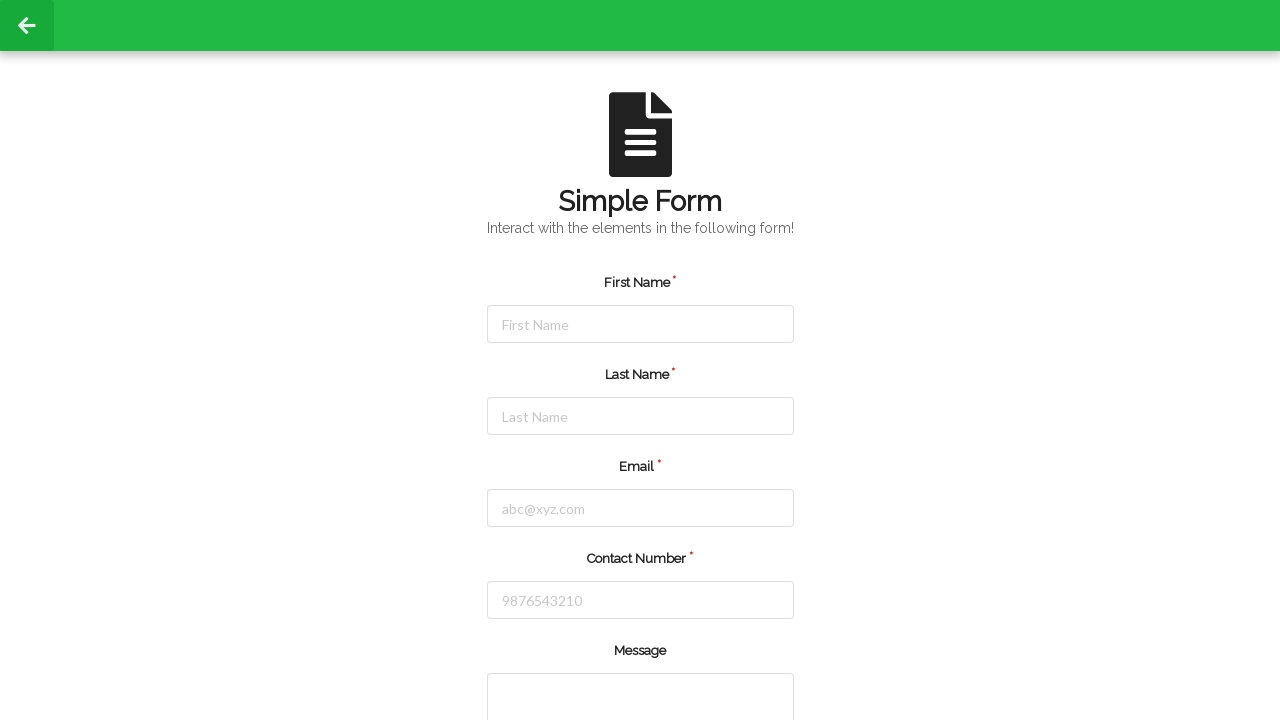

Filled first name field with 'admin' on #firstName
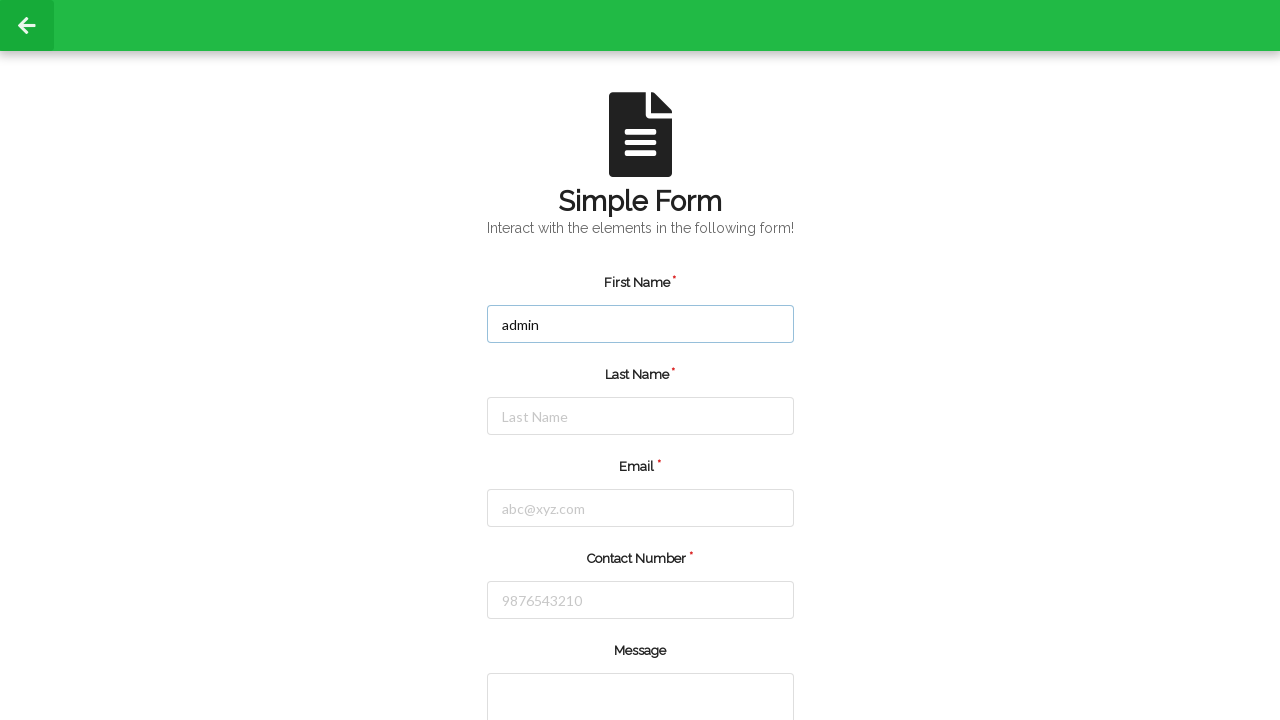

Filled last name field with '1' on #lastName
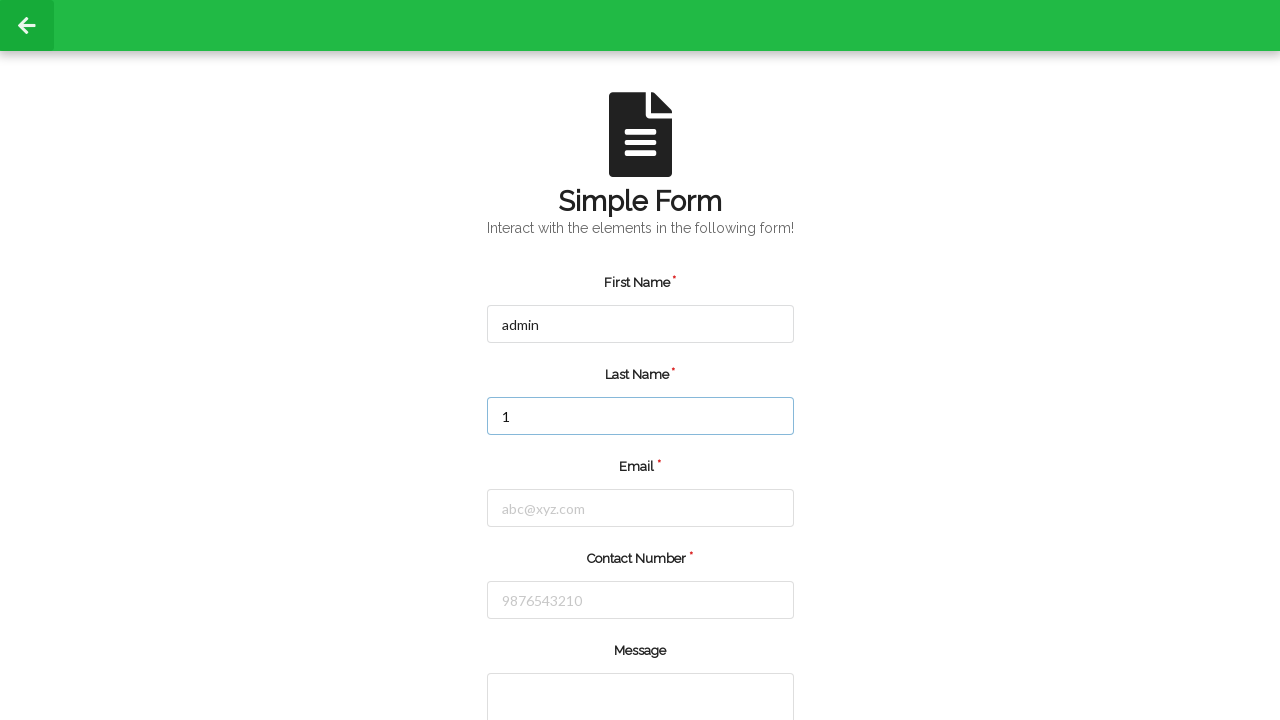

Filled email field with 'asn@gmail.com' on #email
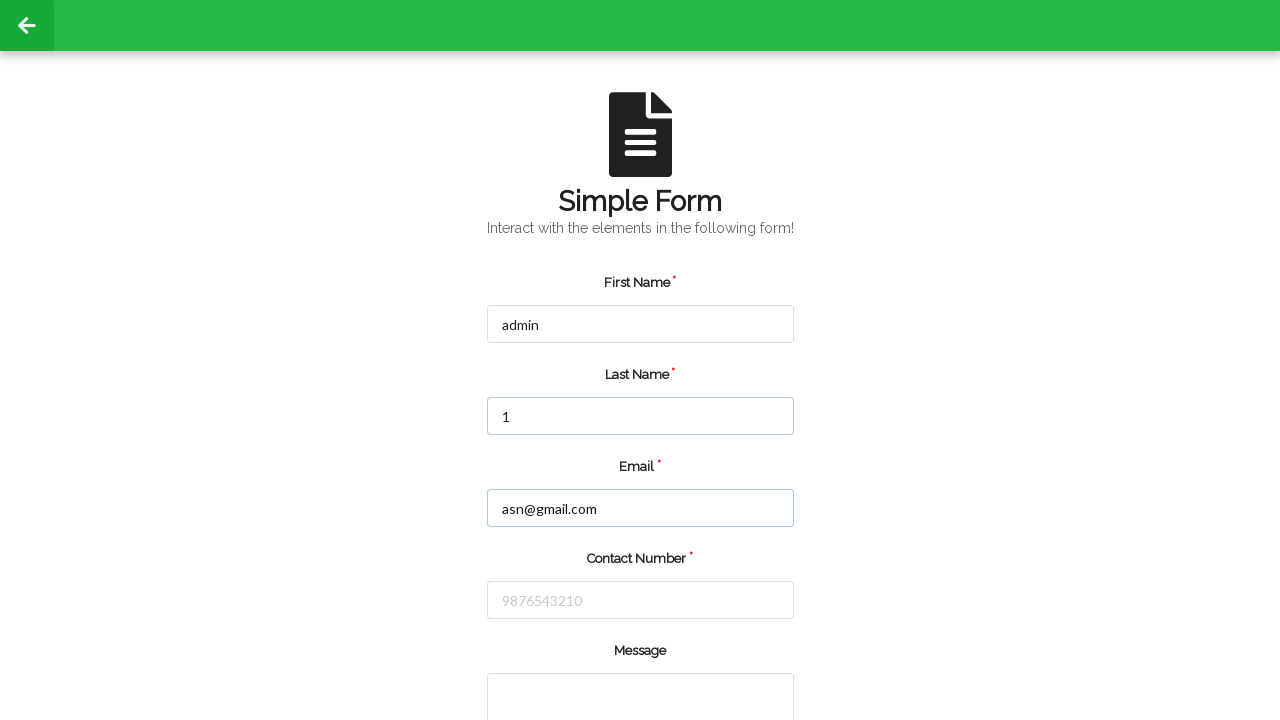

Filled phone number field with '9071520155' on #number
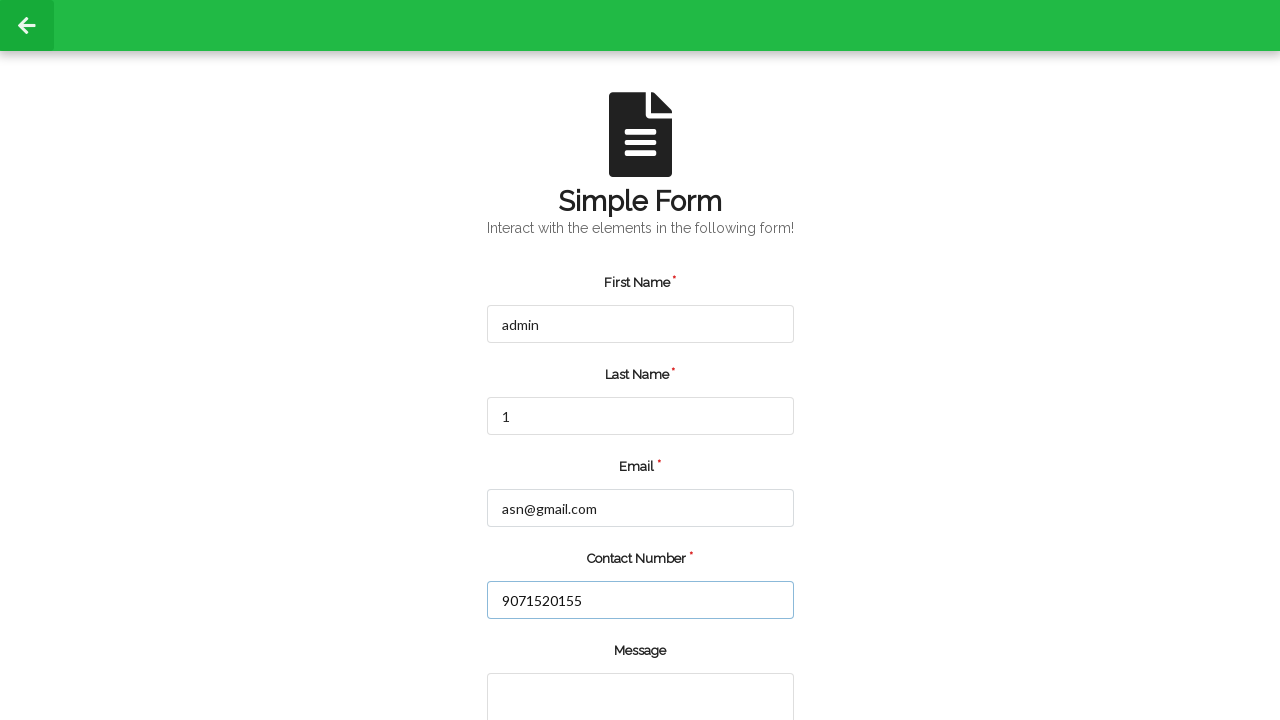

Filled message text area with 'hi' on #simpleForm > div > div:nth-child(5) > textarea
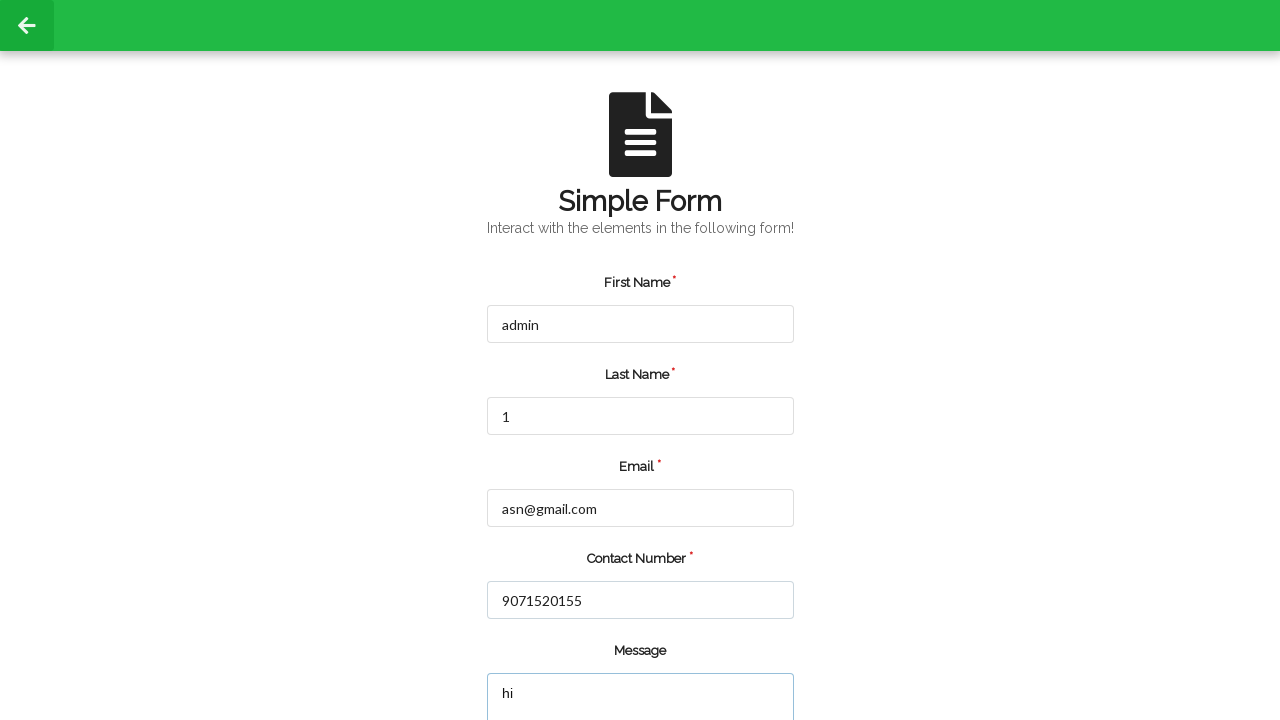

Clicked the checkbox at (558, 660) on xpath=/html/body/div[2]/div/div/div/div[2]/form/div/div[6]/div[1]/input
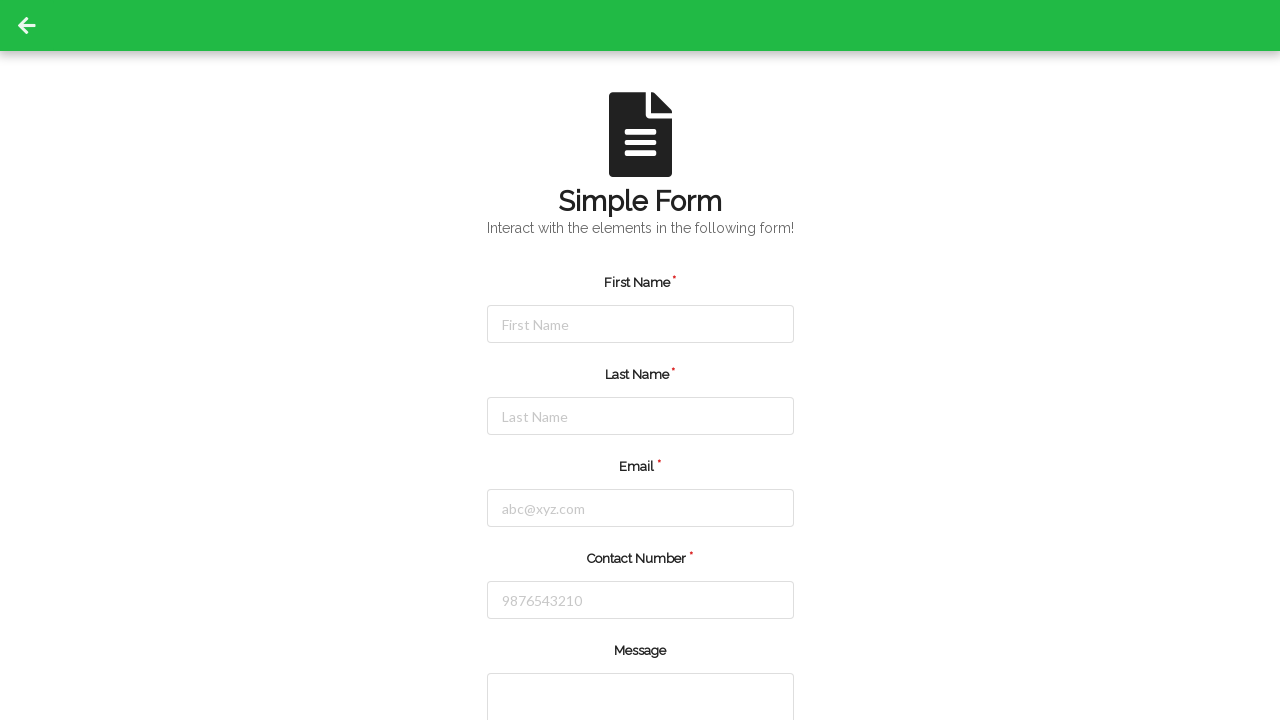

Set up alert dialog handler to accept
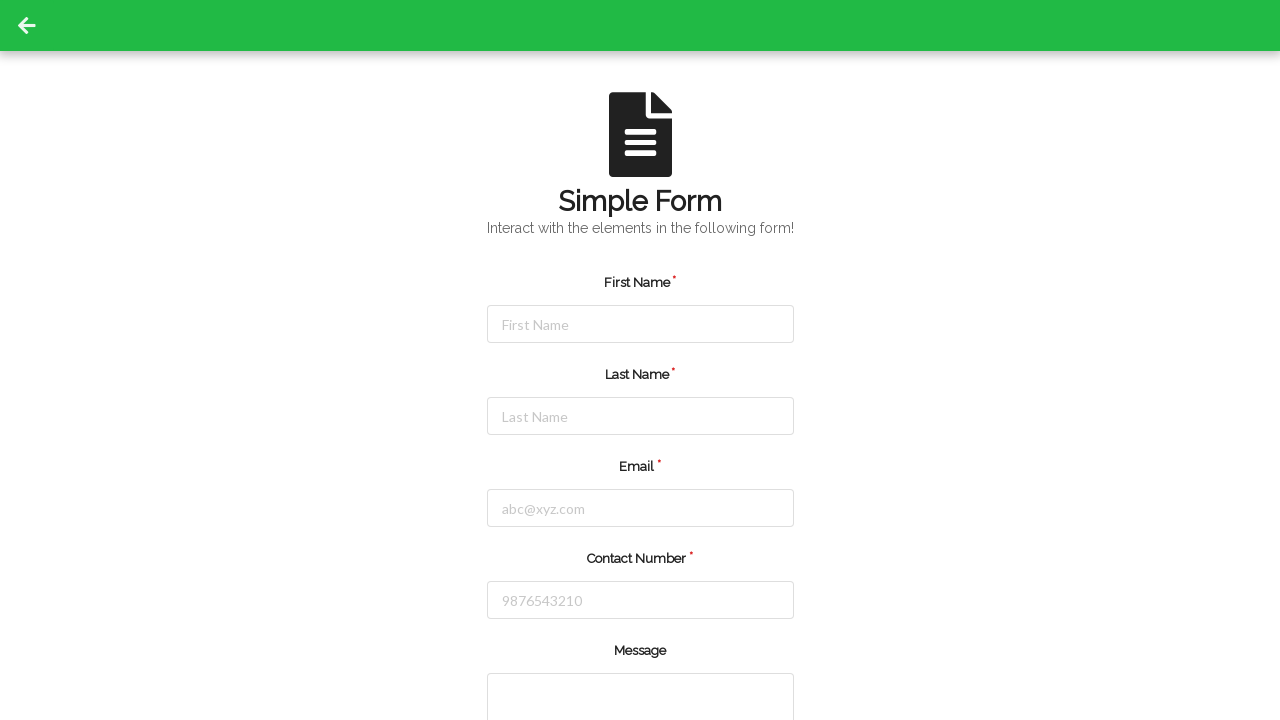

Clicked checkbox again to trigger alert at (558, 660) on xpath=/html/body/div[2]/div/div/div/div[2]/form/div/div[6]/div[1]/input
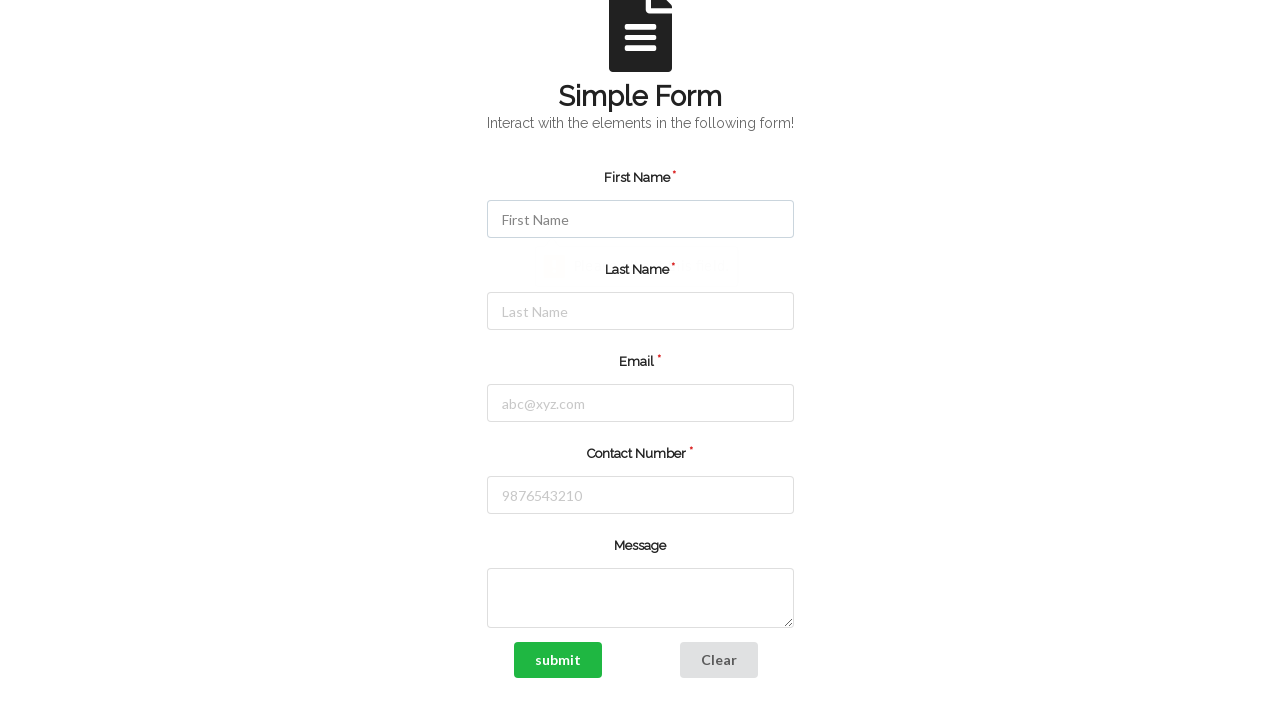

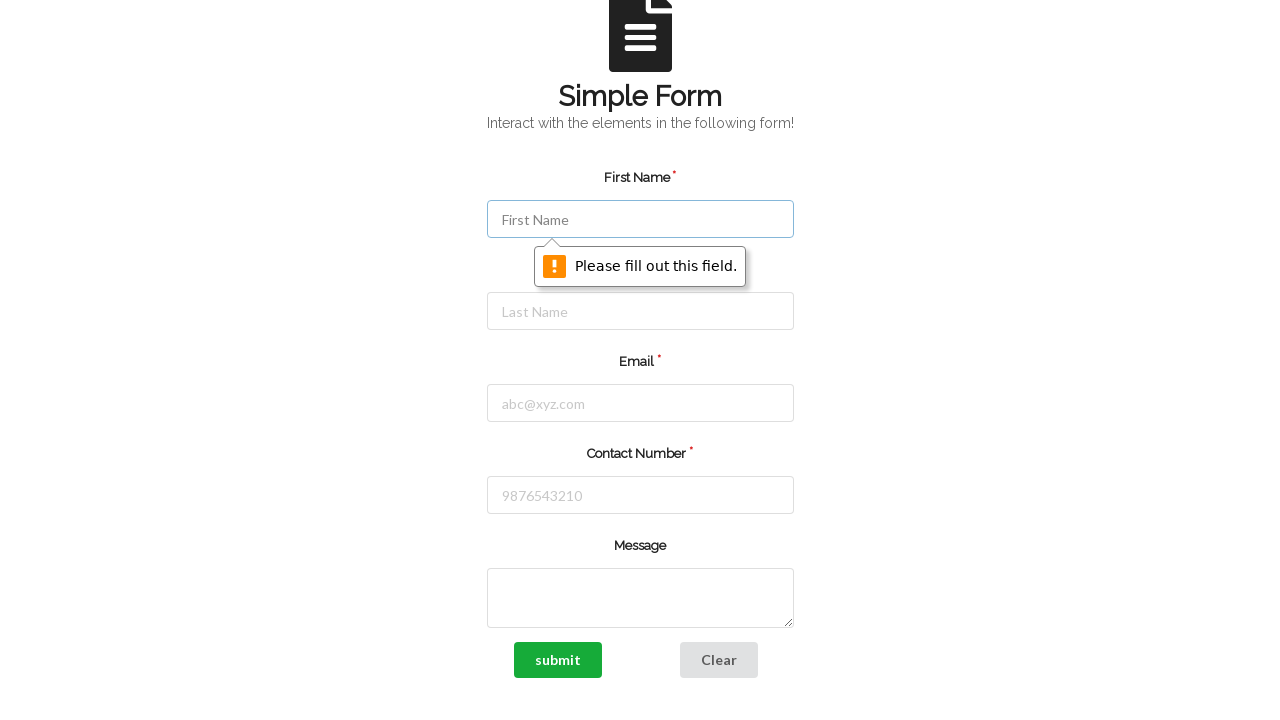